Navigates to the Automation Exercise website, goes to the products section, and clicks on the first product to view its details.

Starting URL: https://www.automationexercise.com

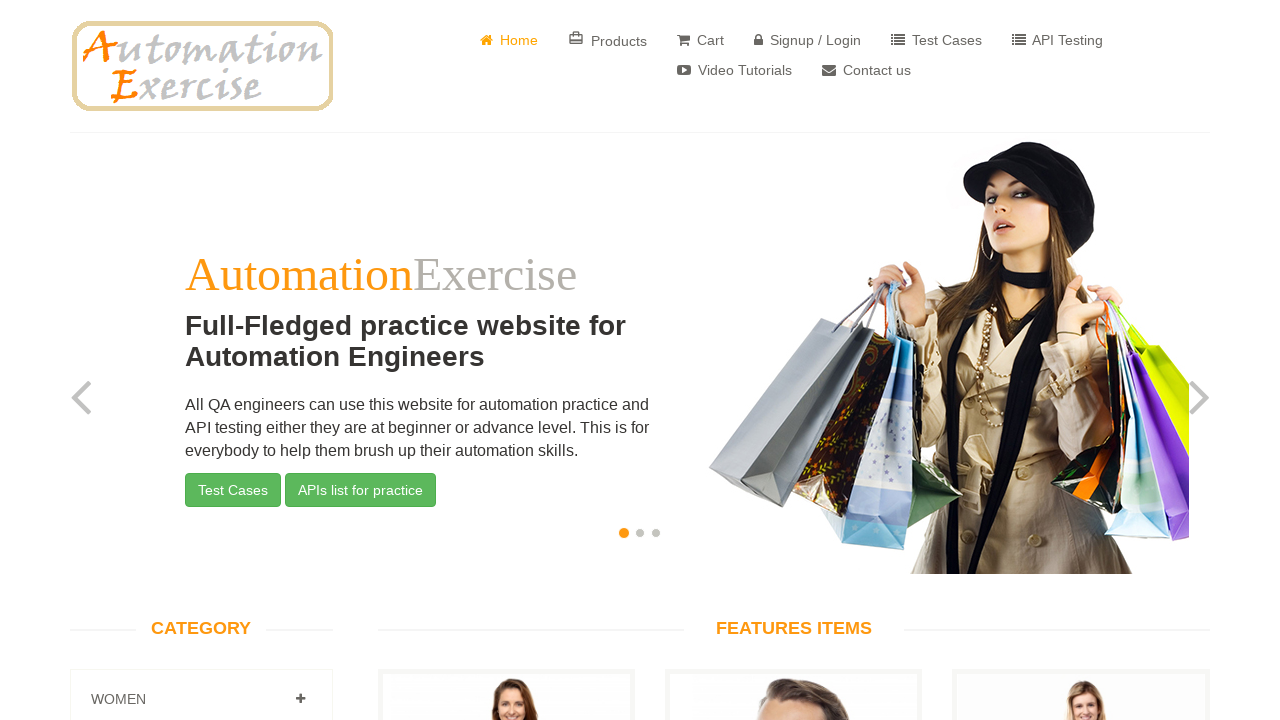

Clicked on Products section link at (608, 40) on a[href='/products']
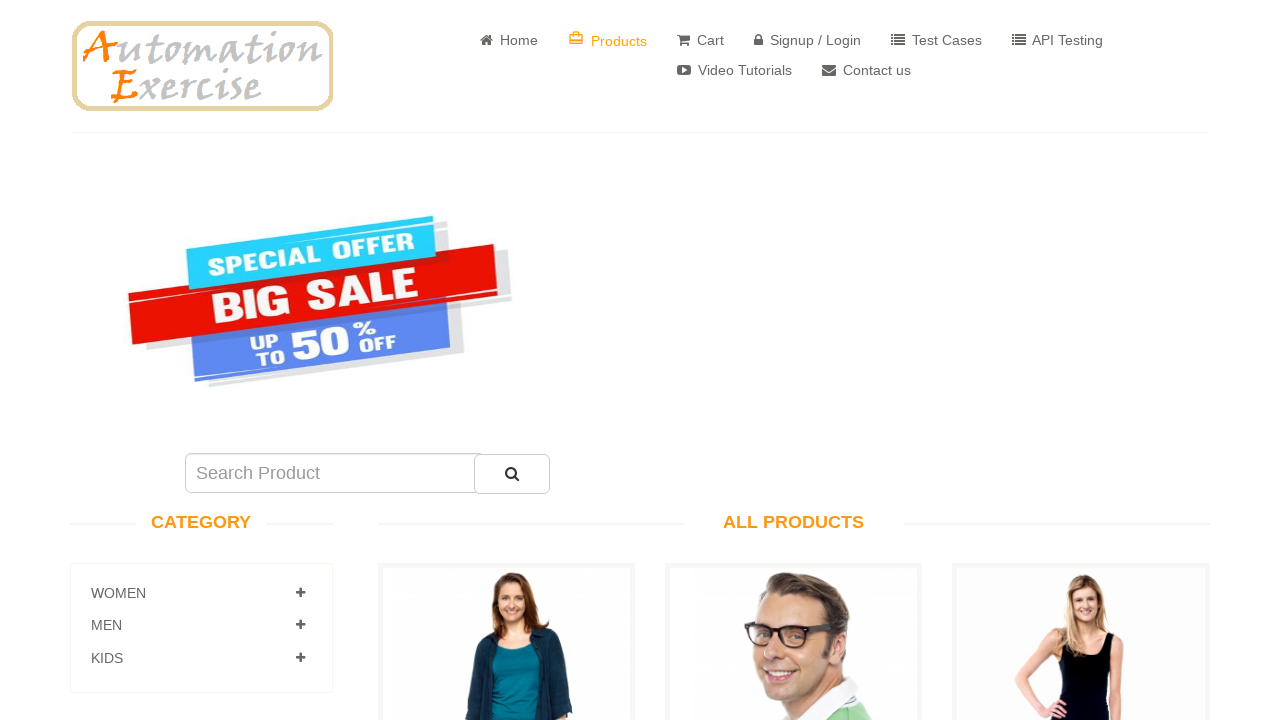

Scrolled down the page to reveal products
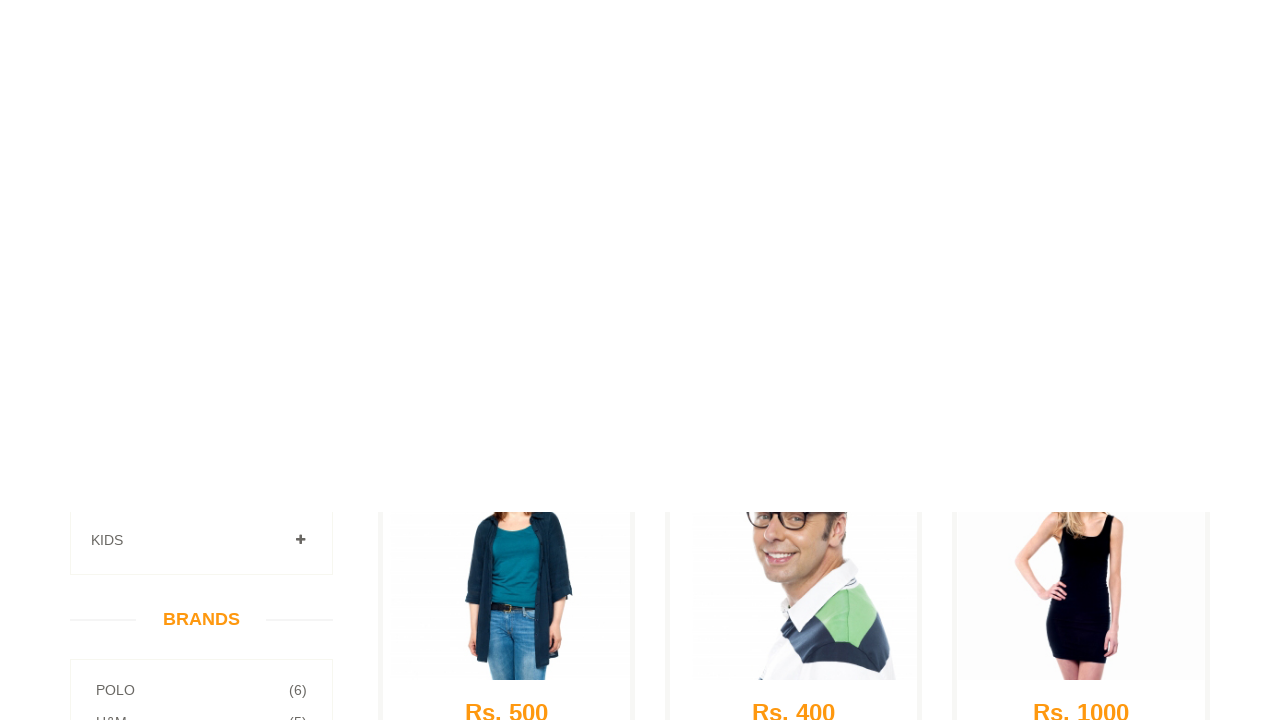

Clicked on the first product to view its details at (506, 271) on a[data-product-id='1']
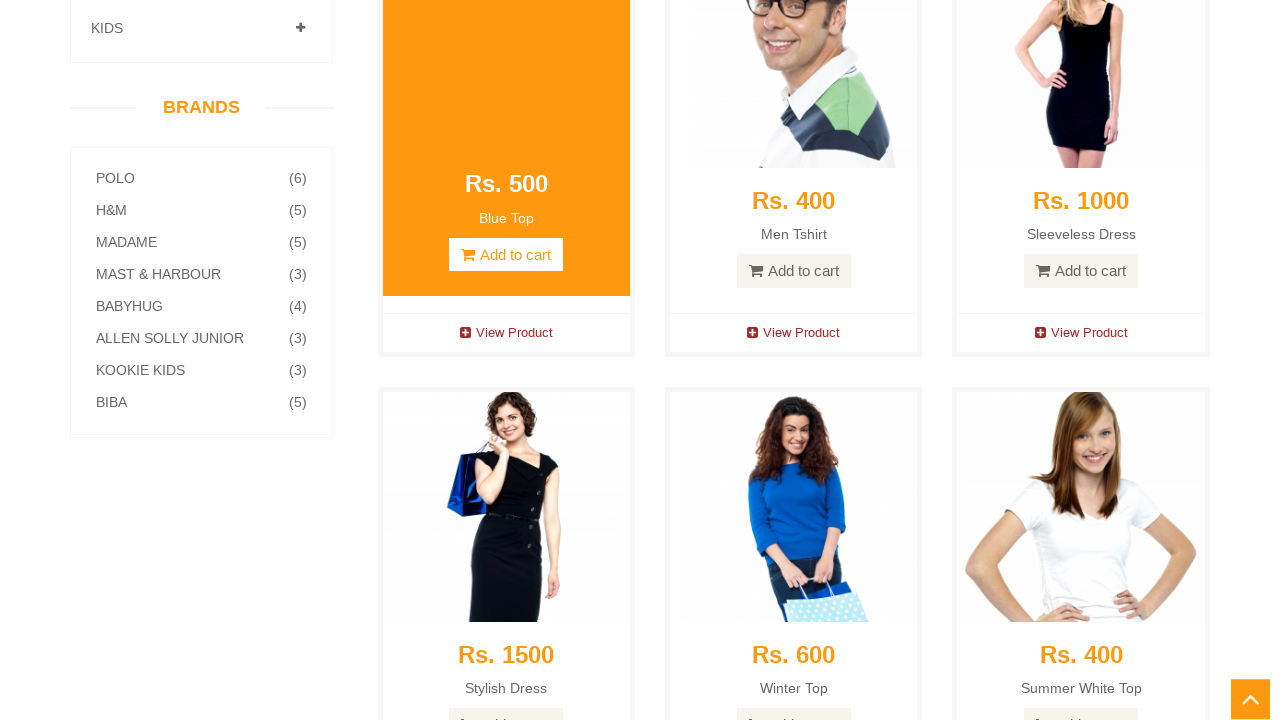

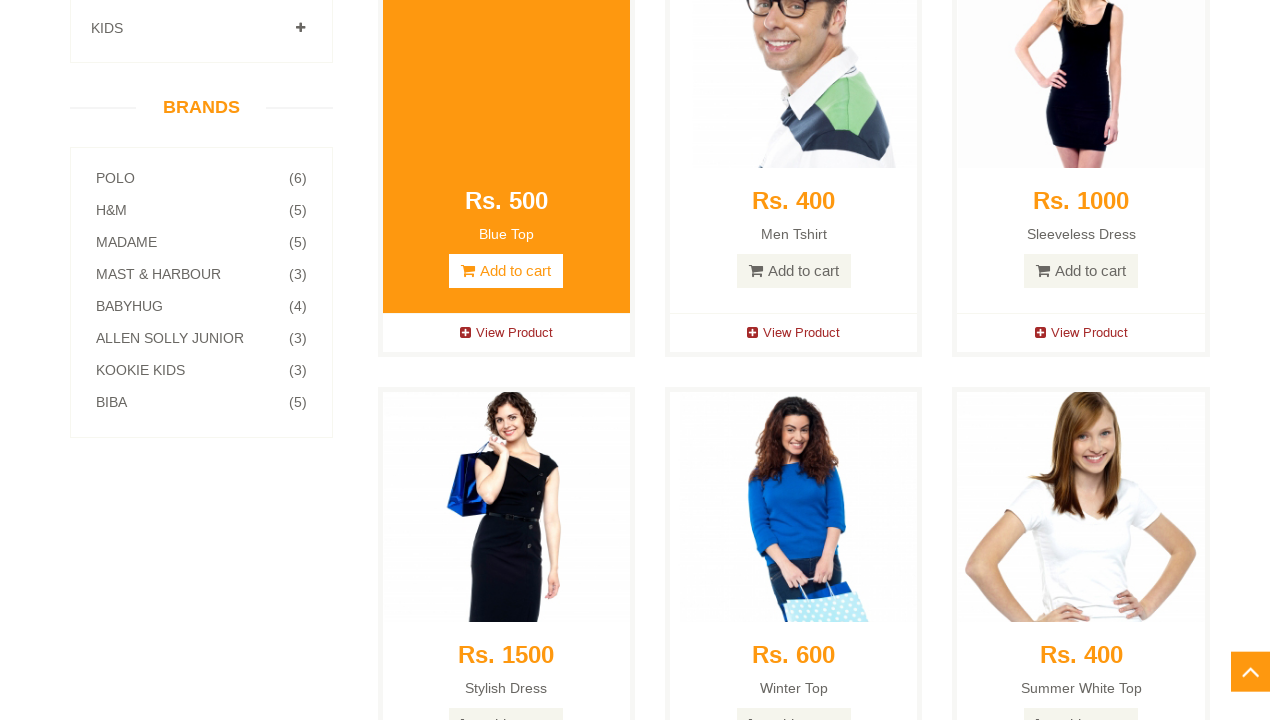